Tests selecting from a dropdown by iterating through all options and clicking the one with matching text, then verifying the selection was made correctly.

Starting URL: http://the-internet.herokuapp.com/dropdown

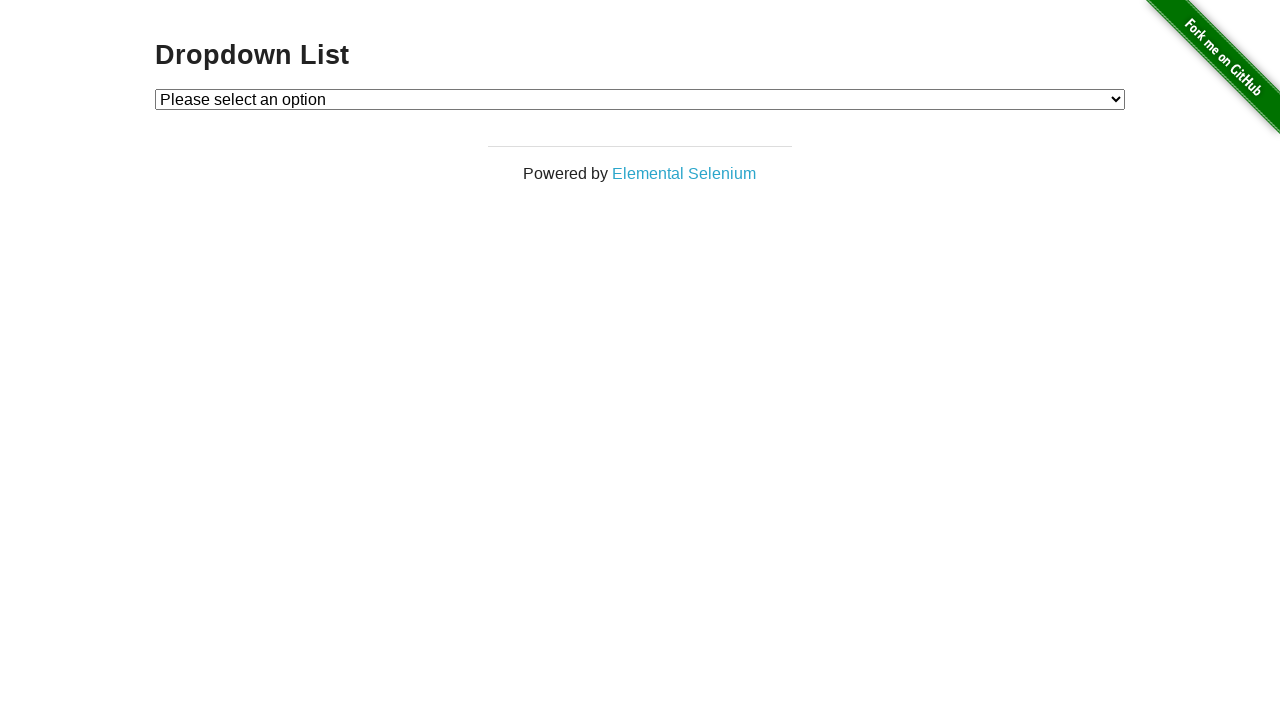

Selected 'Option 1' from dropdown on #dropdown
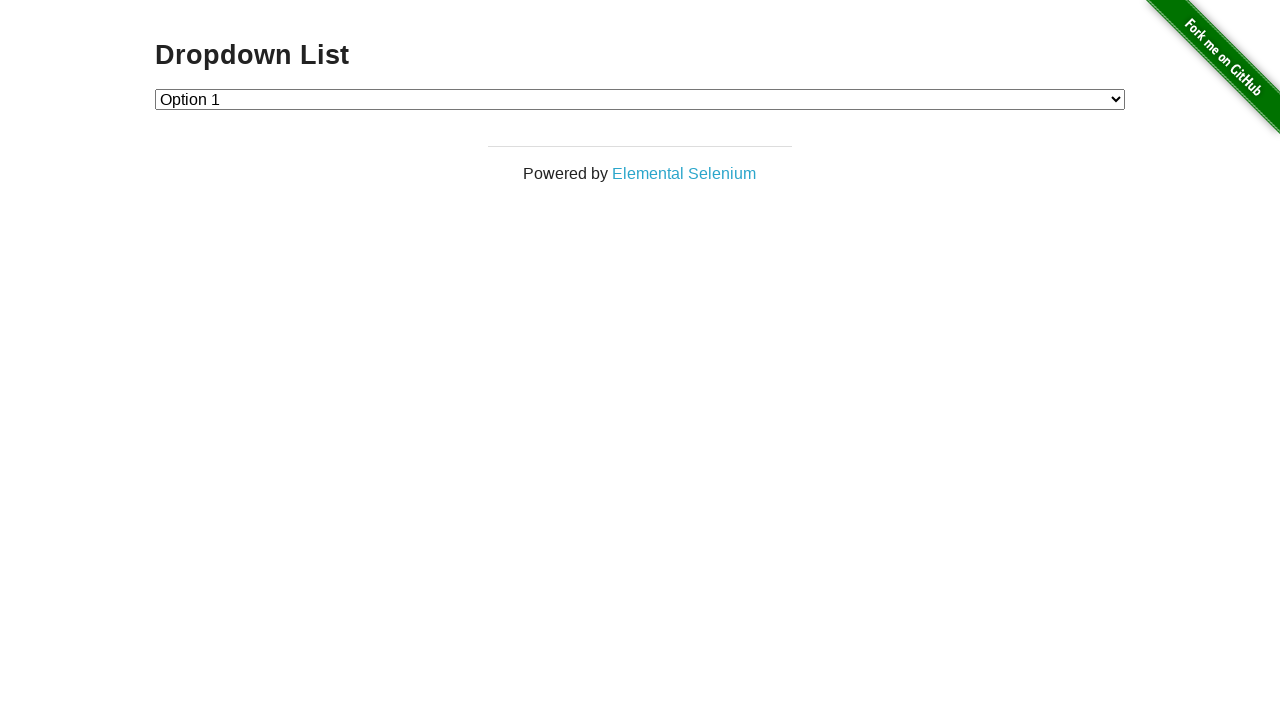

Retrieved selected dropdown value
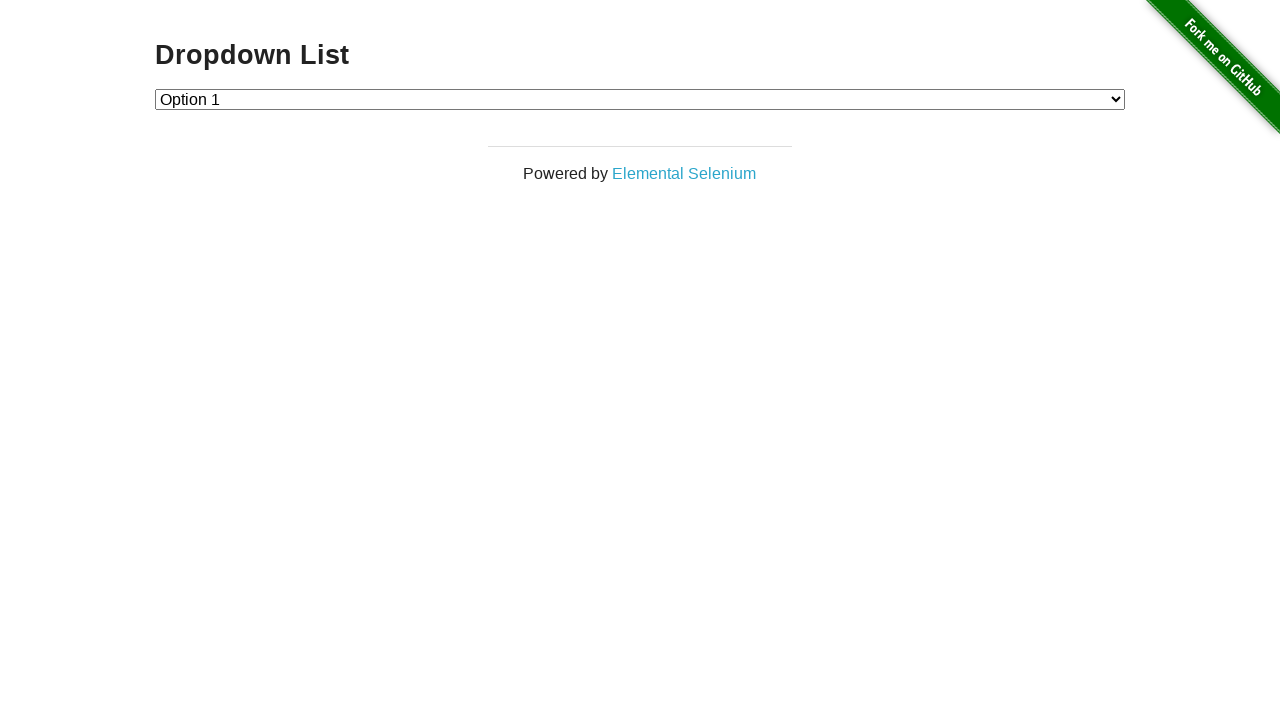

Verified dropdown selection is '1'
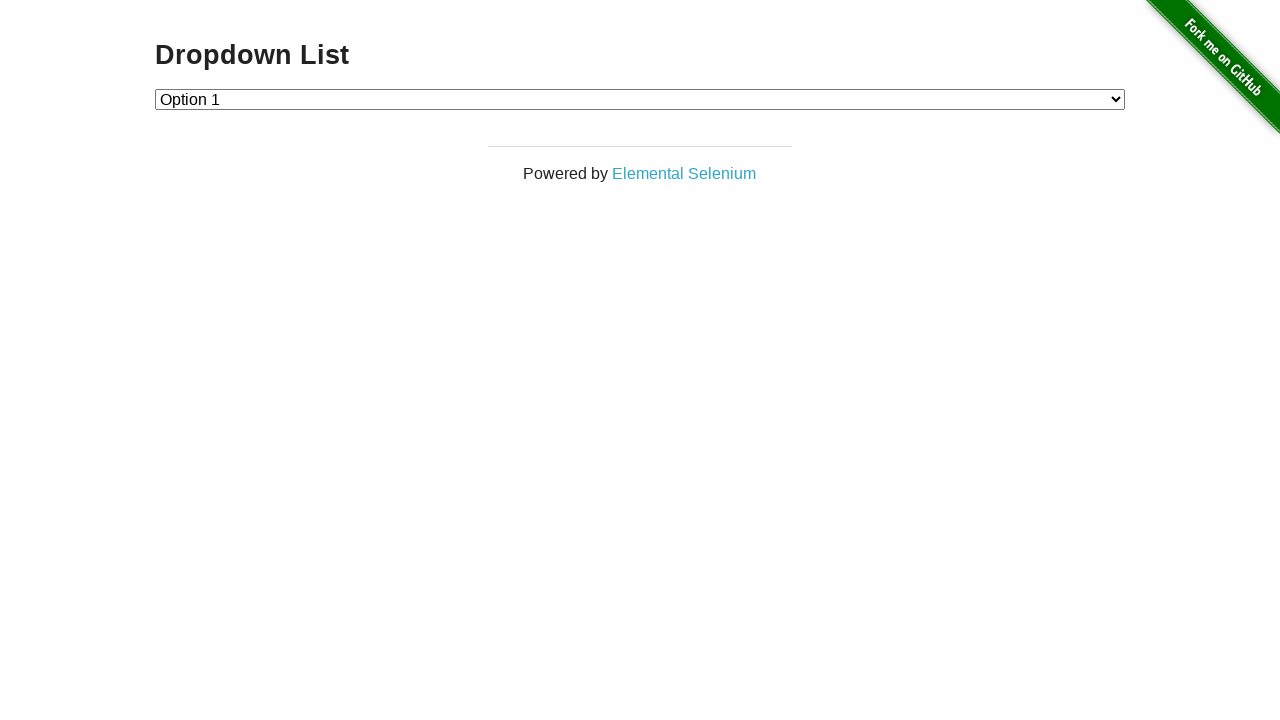

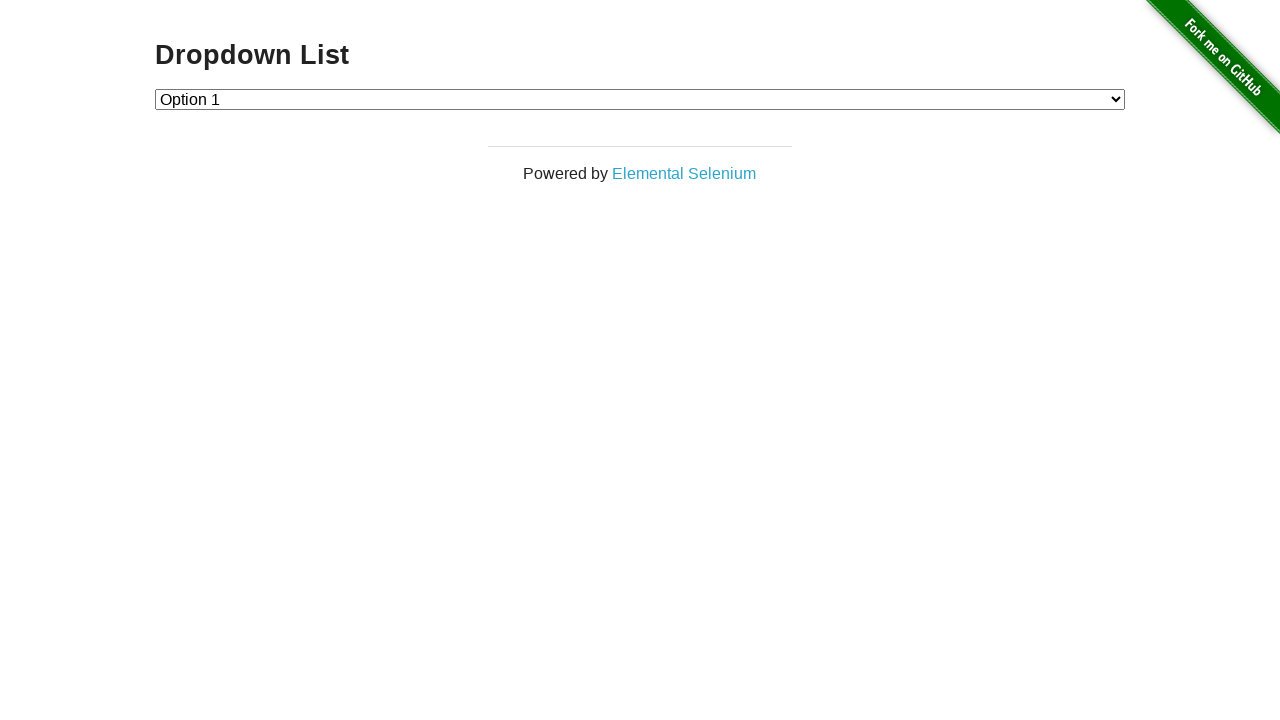